Checks if blog and GitHub footer elements are visible in viewport

Starting URL: https://v5.webdriver.io

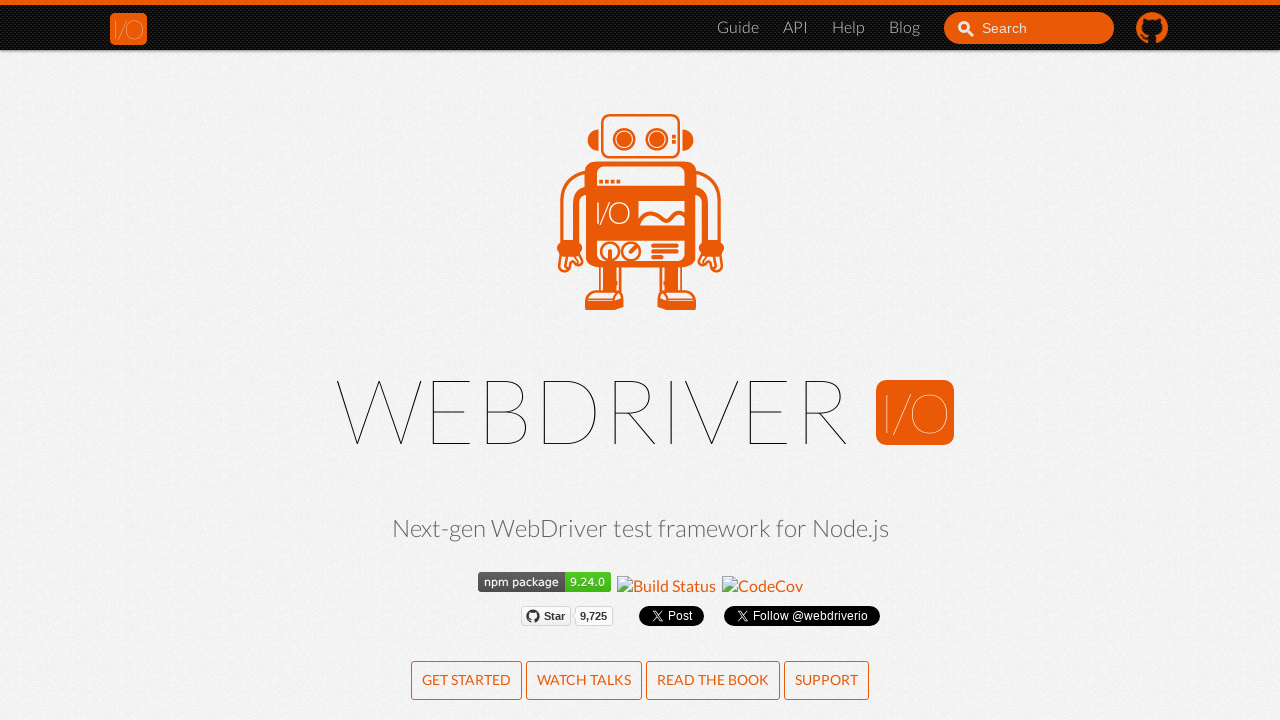

Navigated to https://v5.webdriver.io
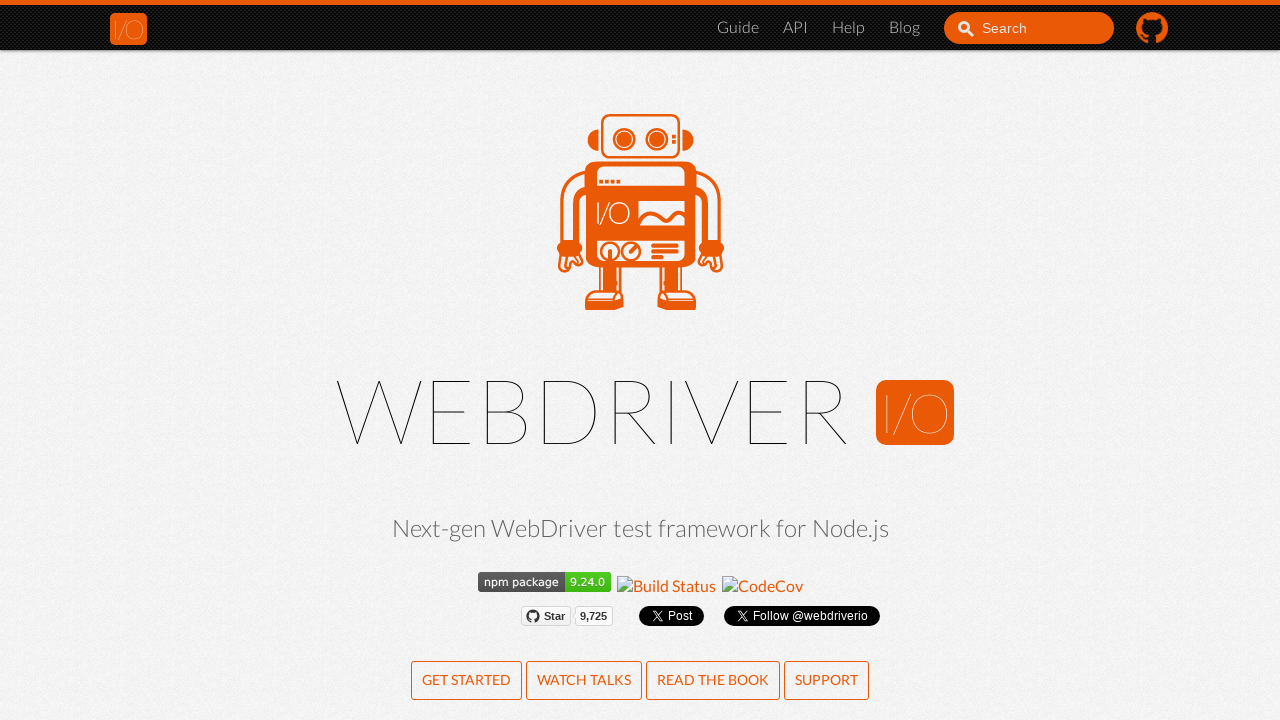

Checked if blog element is visible in viewport
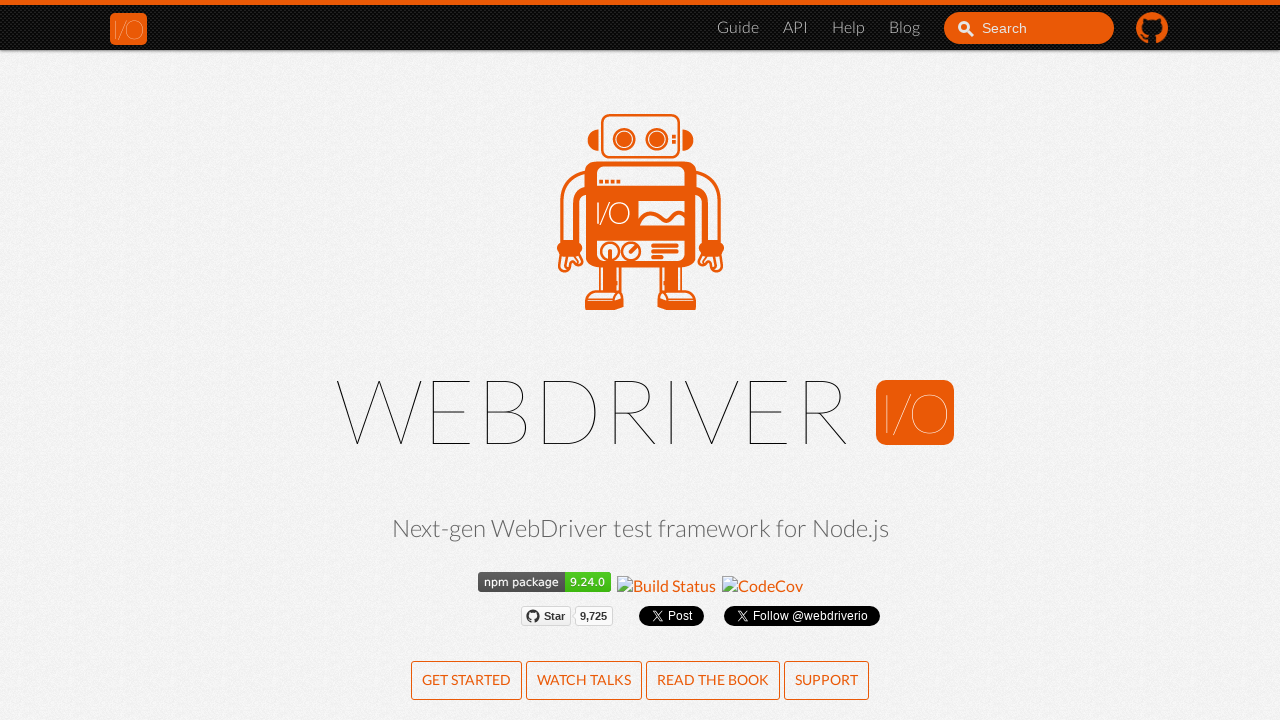

Checked if GitHub footer element is visible in viewport
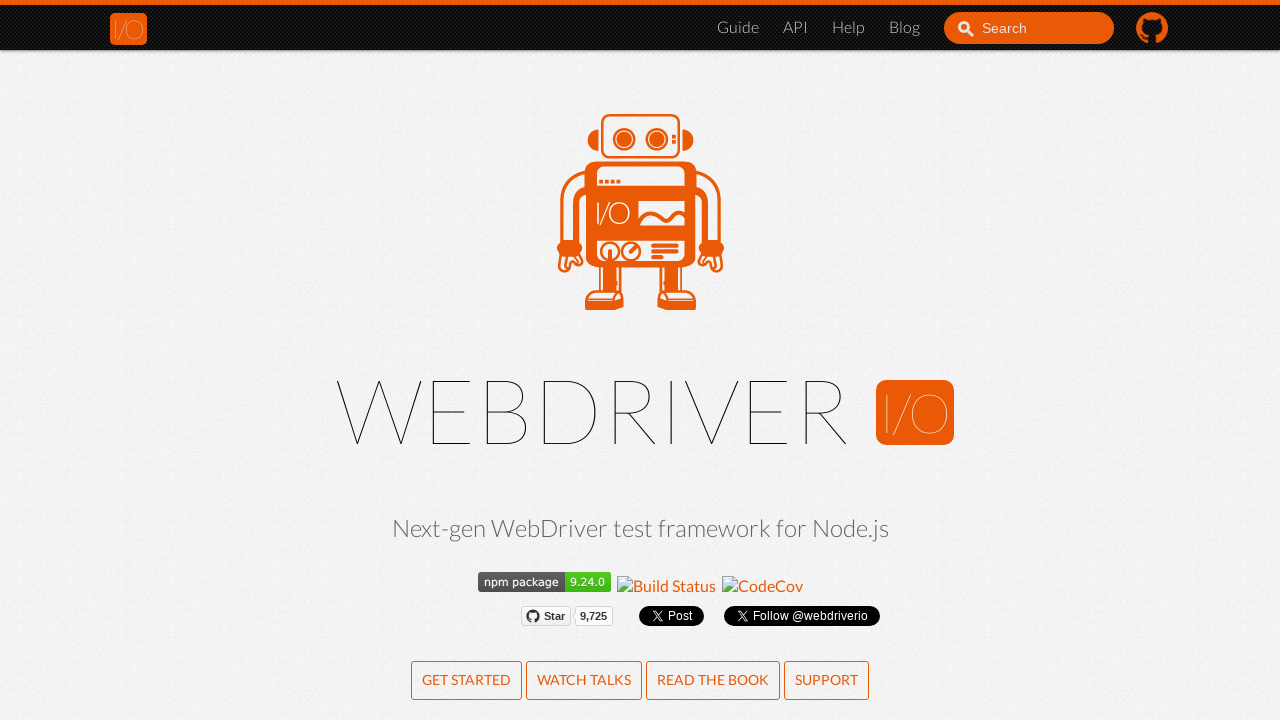

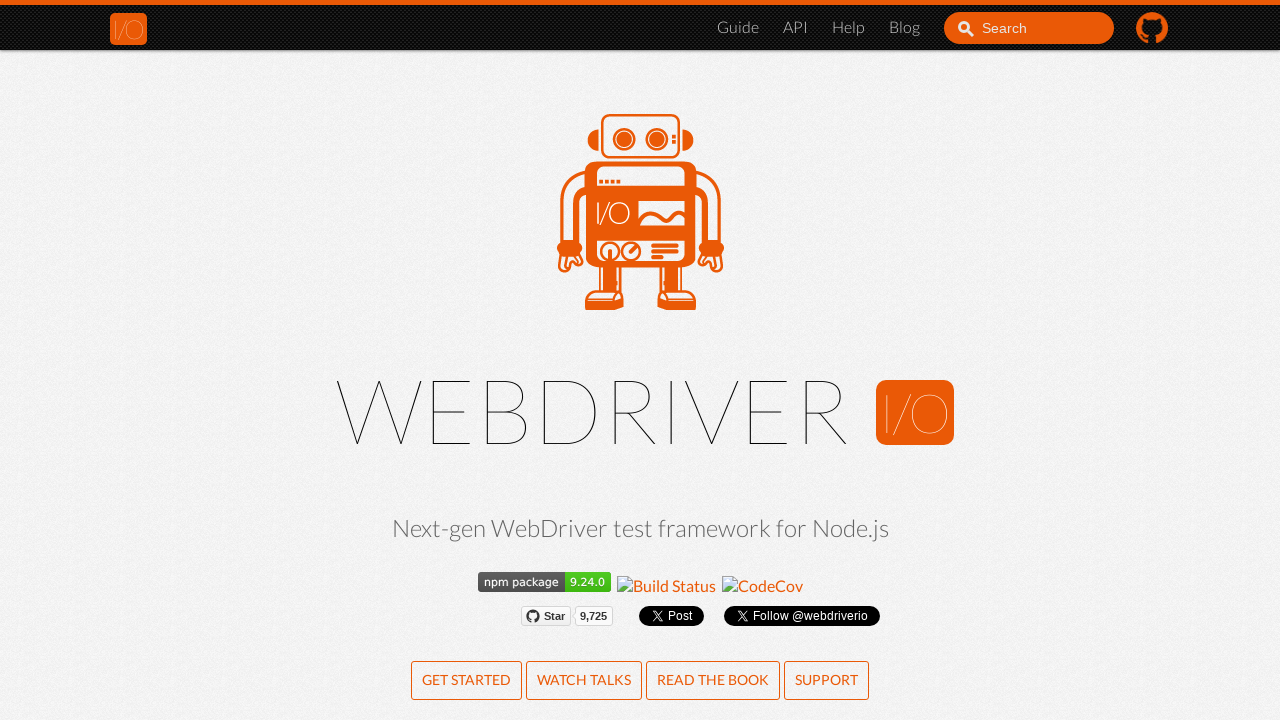